Navigates to the buttons page by clicking the buttons link from the homepage

Starting URL: http://formy-project.herokuapp.com/

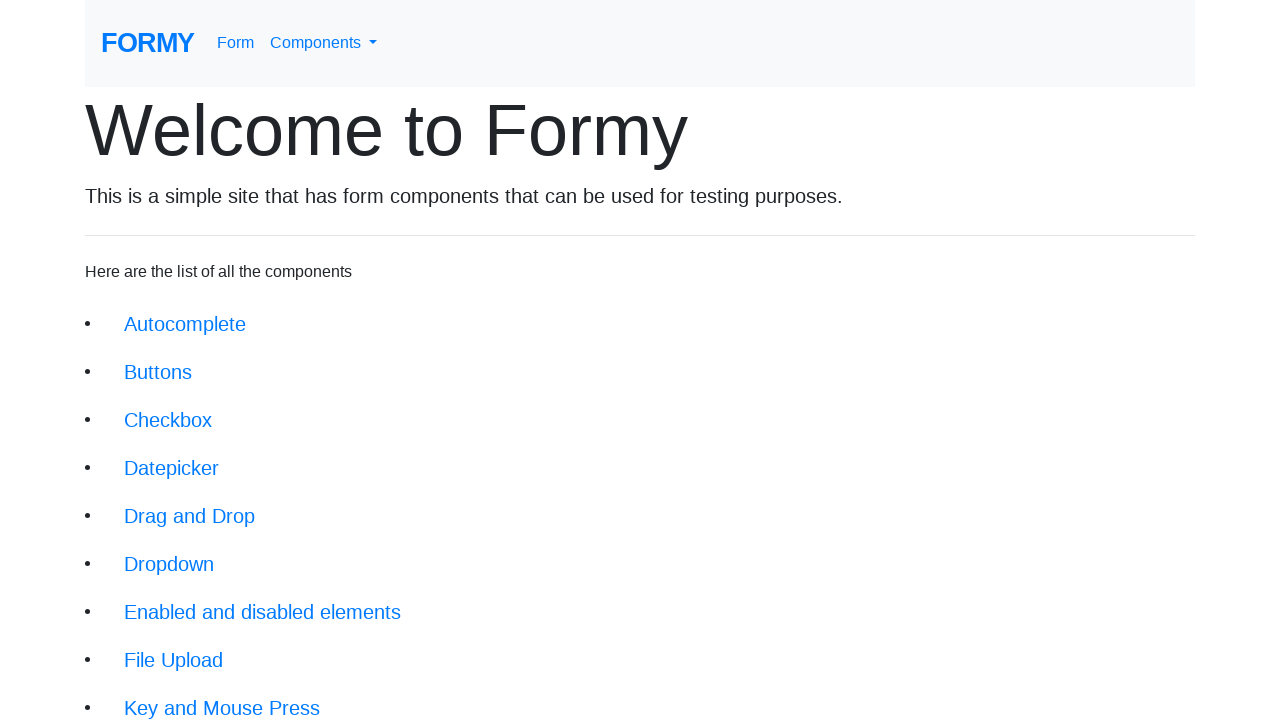

Waited for Buttons link to be visible on homepage
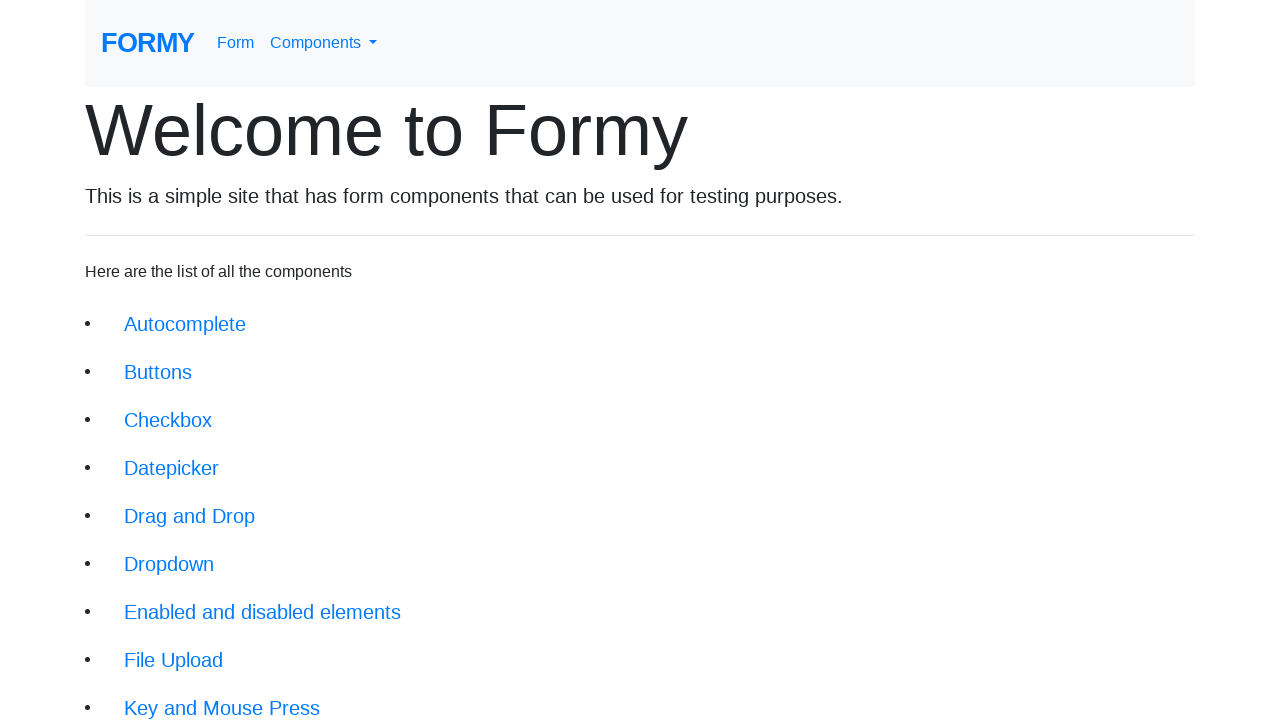

Clicked Buttons link to navigate to buttons page at (158, 372) on a.btn.btn-lg[href='/buttons']
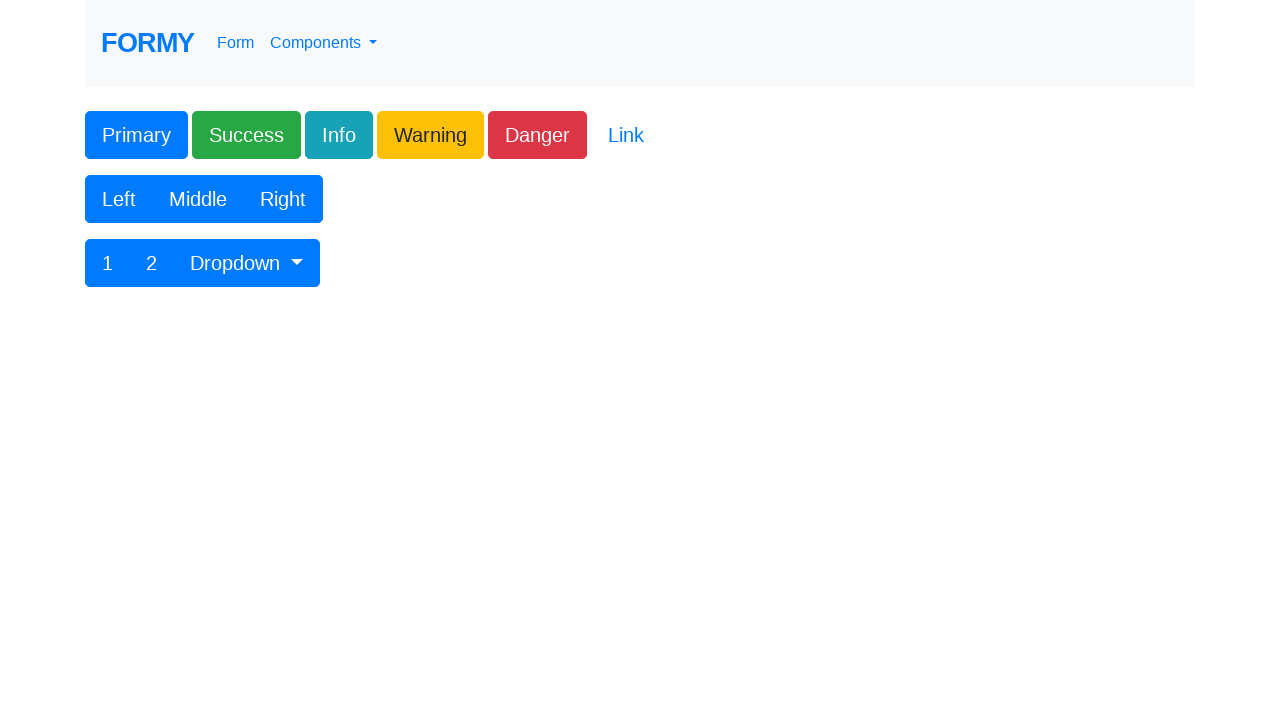

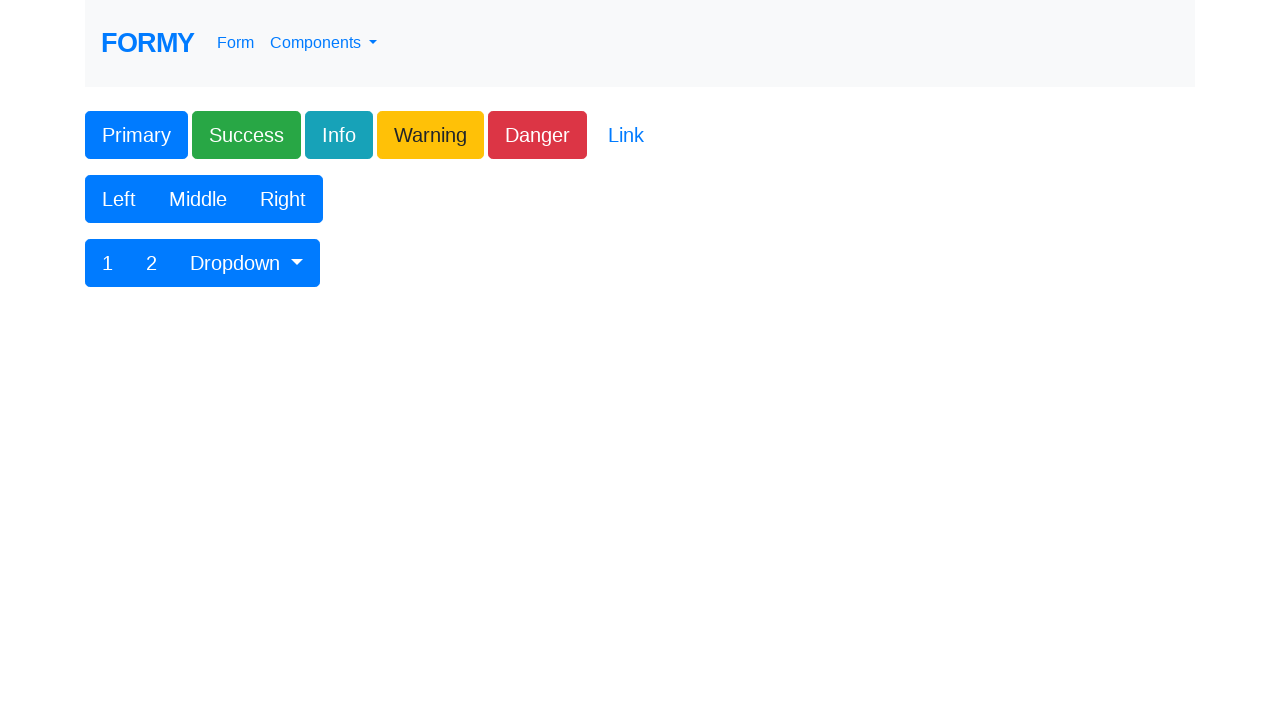